Tests the Automation Exercise website by verifying the number of links on the homepage, navigating to the Products page, and checking if the special offer image is displayed

Starting URL: https://www.automationexercise.com/

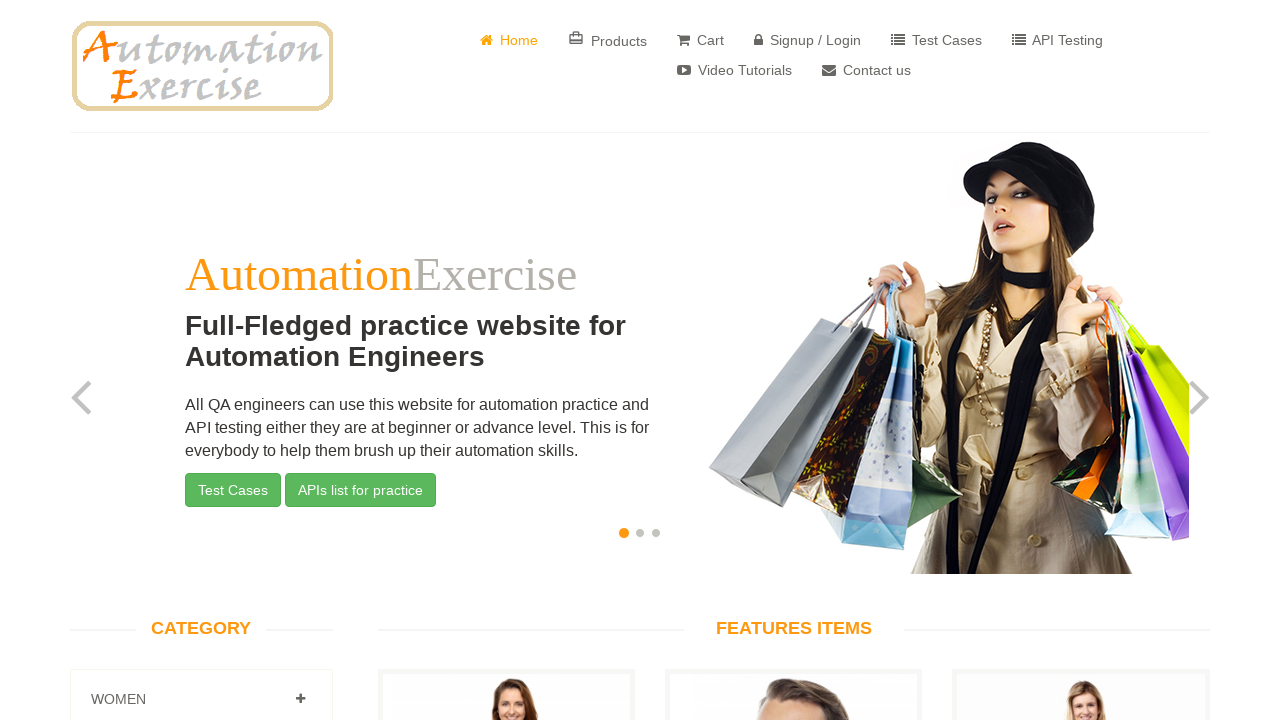

Retrieved all anchor tags from homepage to count links
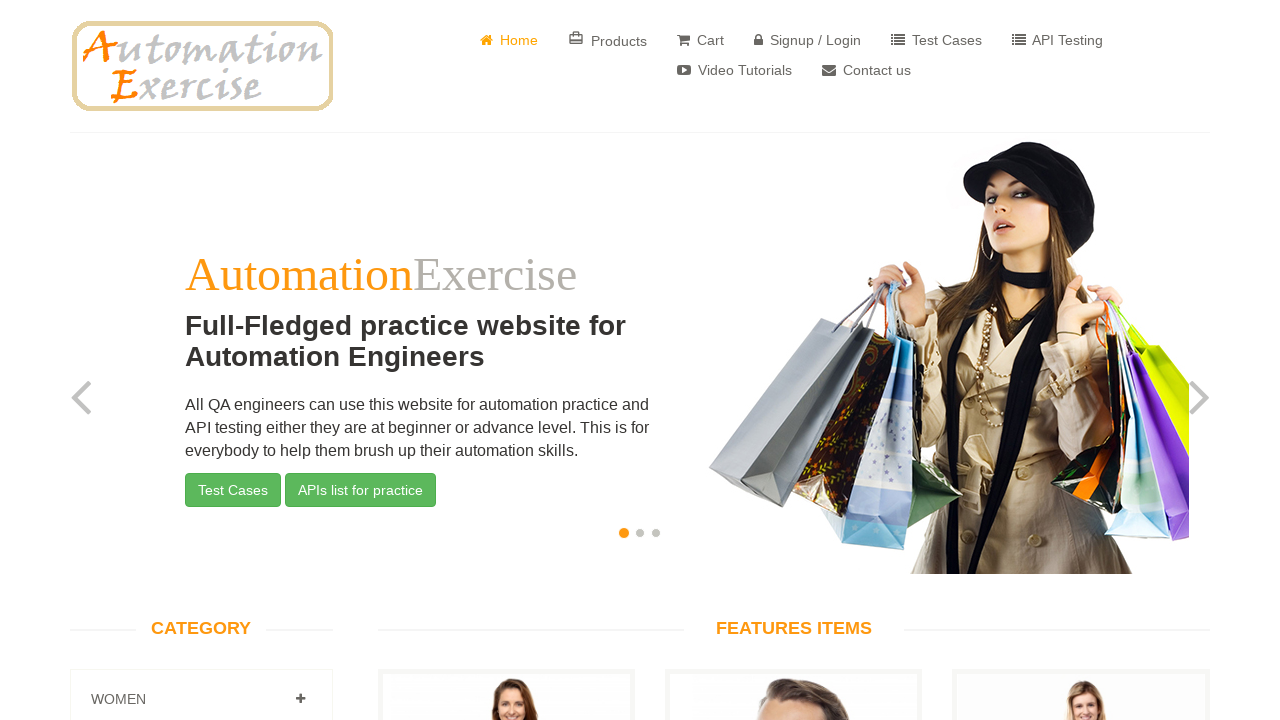

Counted 147 links on the homepage
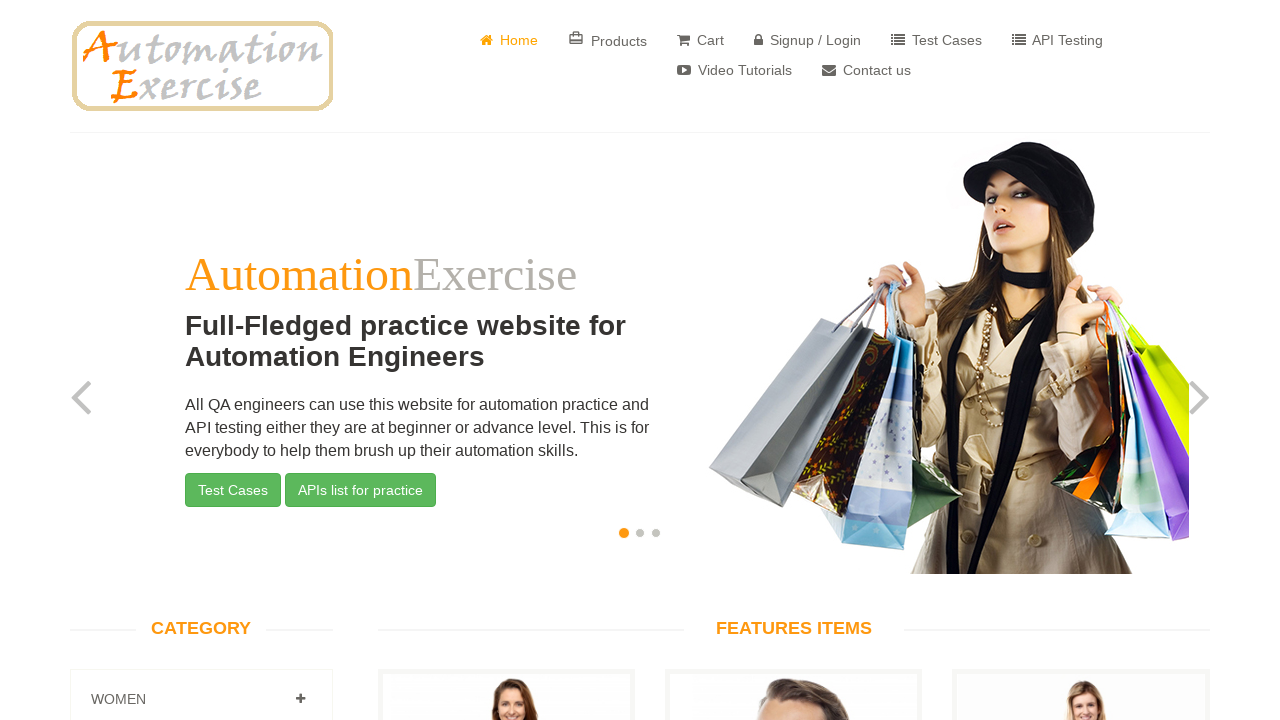

Clicked on Products link to navigate to Products page at (608, 40) on xpath=//a[text()=' Products']
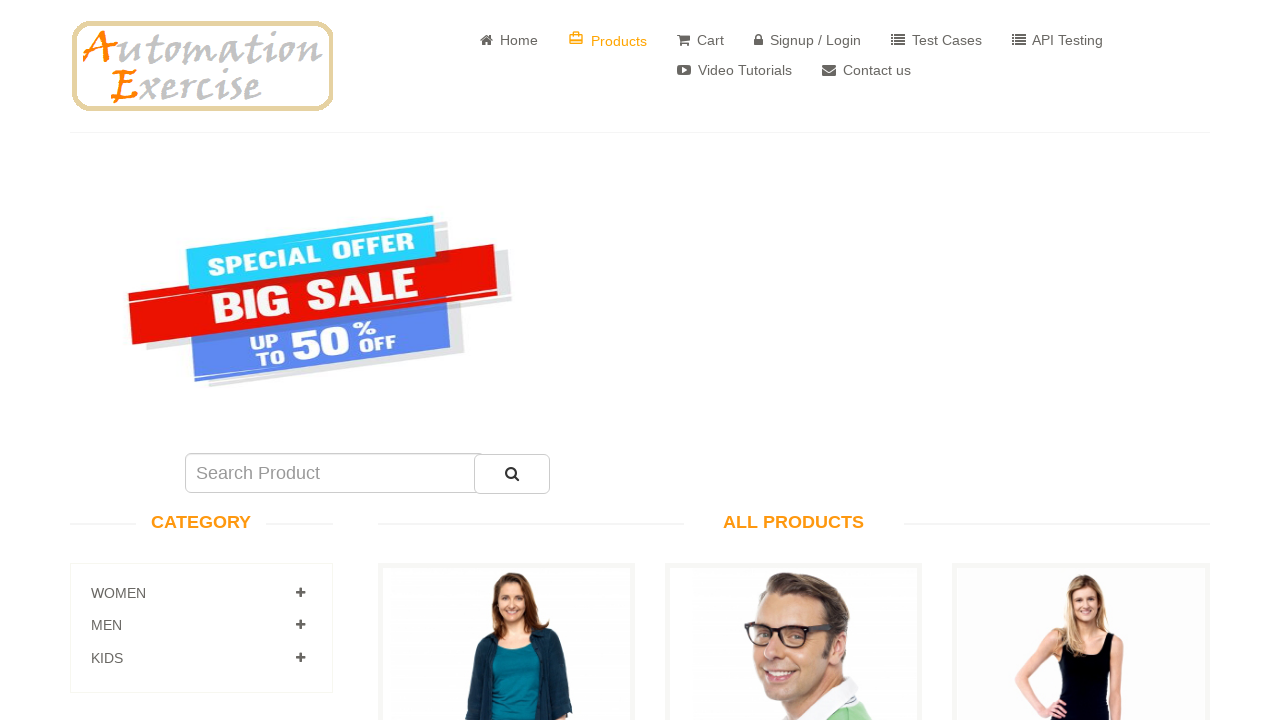

Waited for special offer image (#sale_image) to load on Products page
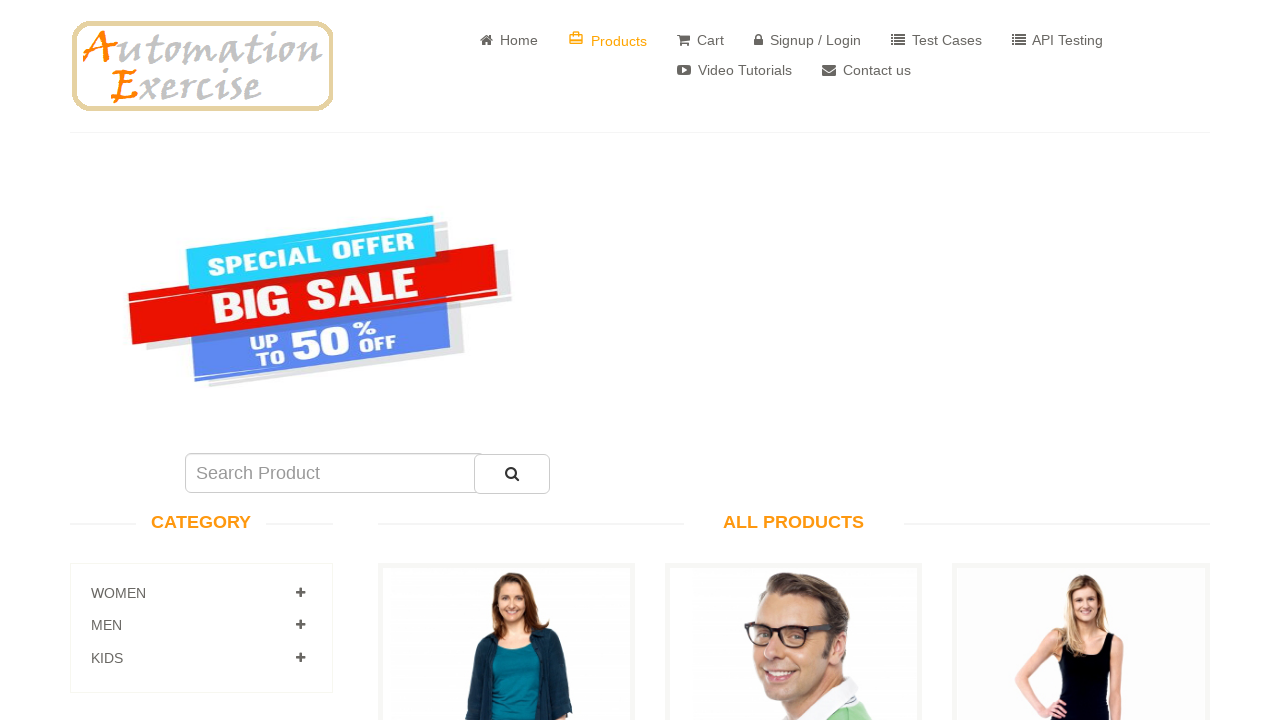

Verified special offer image visibility: True
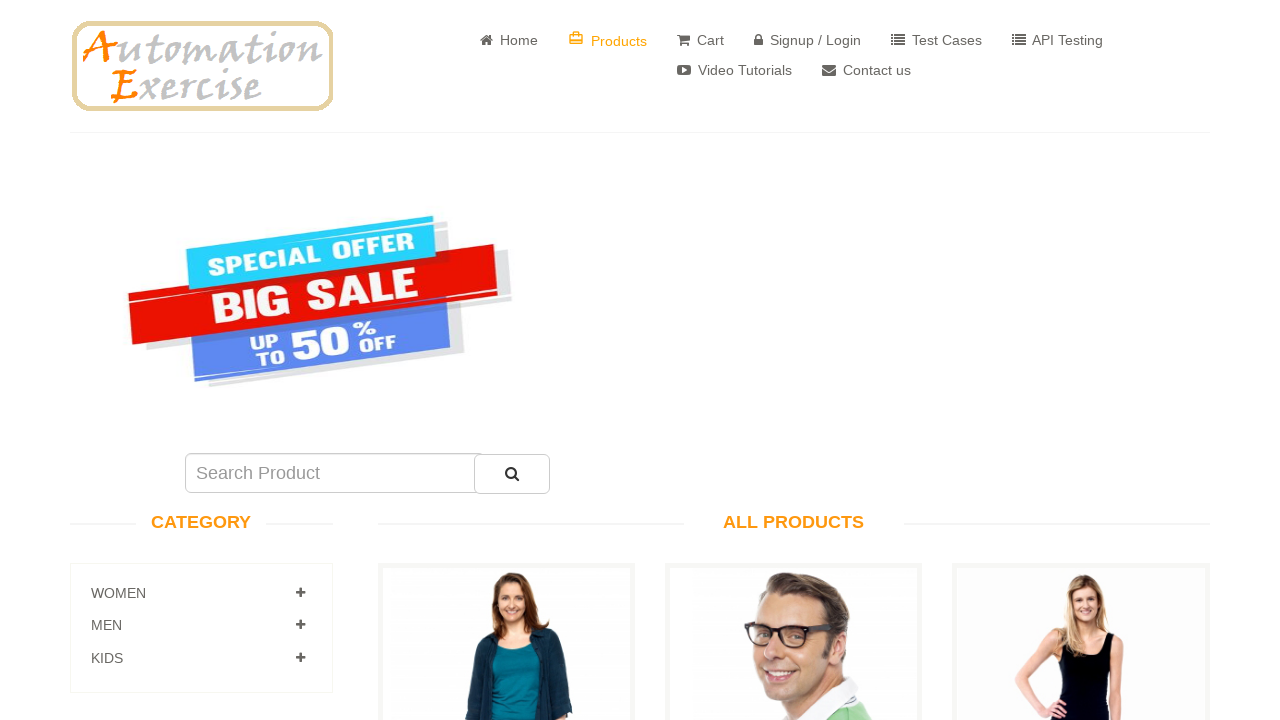

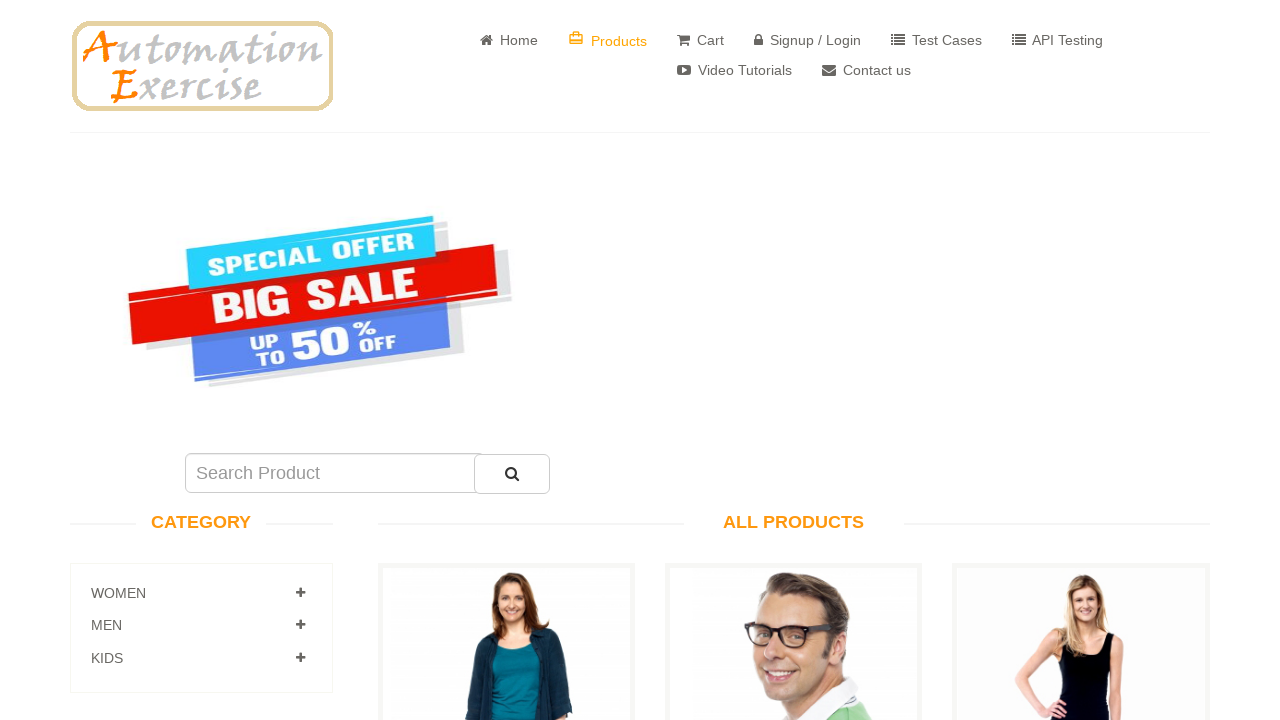